Tests that new todo items are appended to the bottom of the list by adding 3 items and verifying the count

Starting URL: https://demo.playwright.dev/todomvc

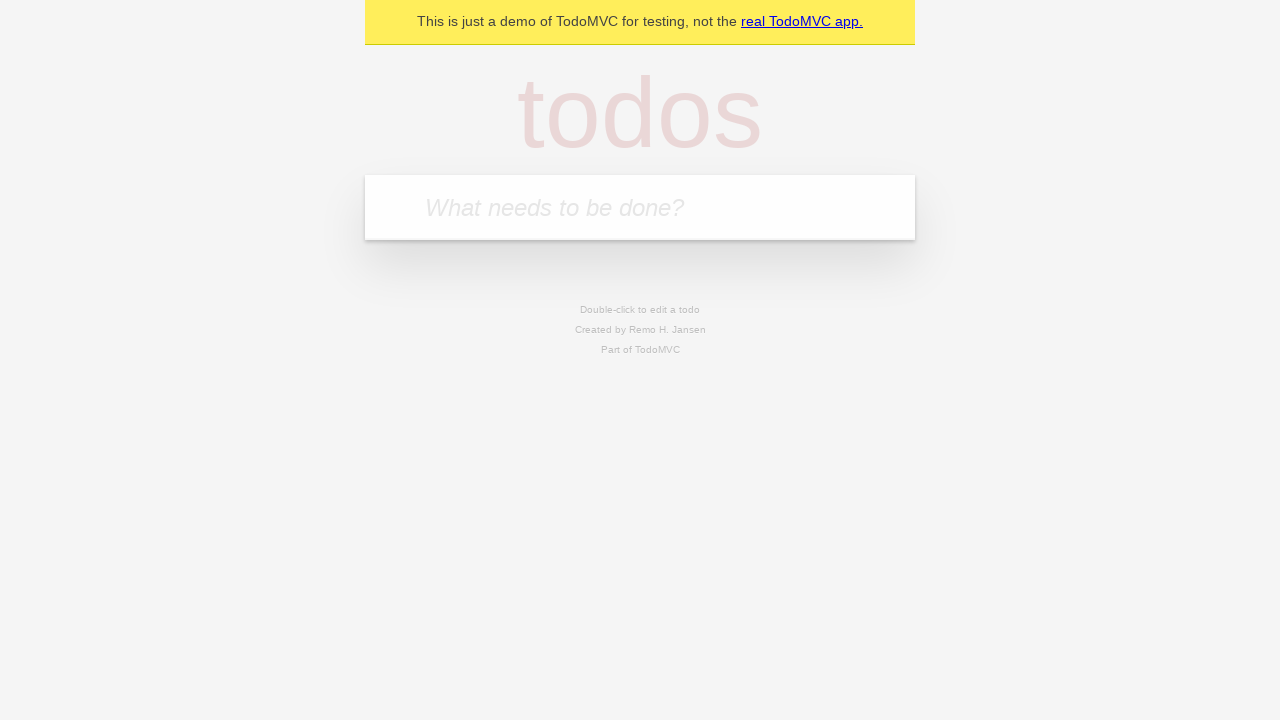

Filled todo input with 'buy some cheese' on internal:attr=[placeholder="What needs to be done?"i]
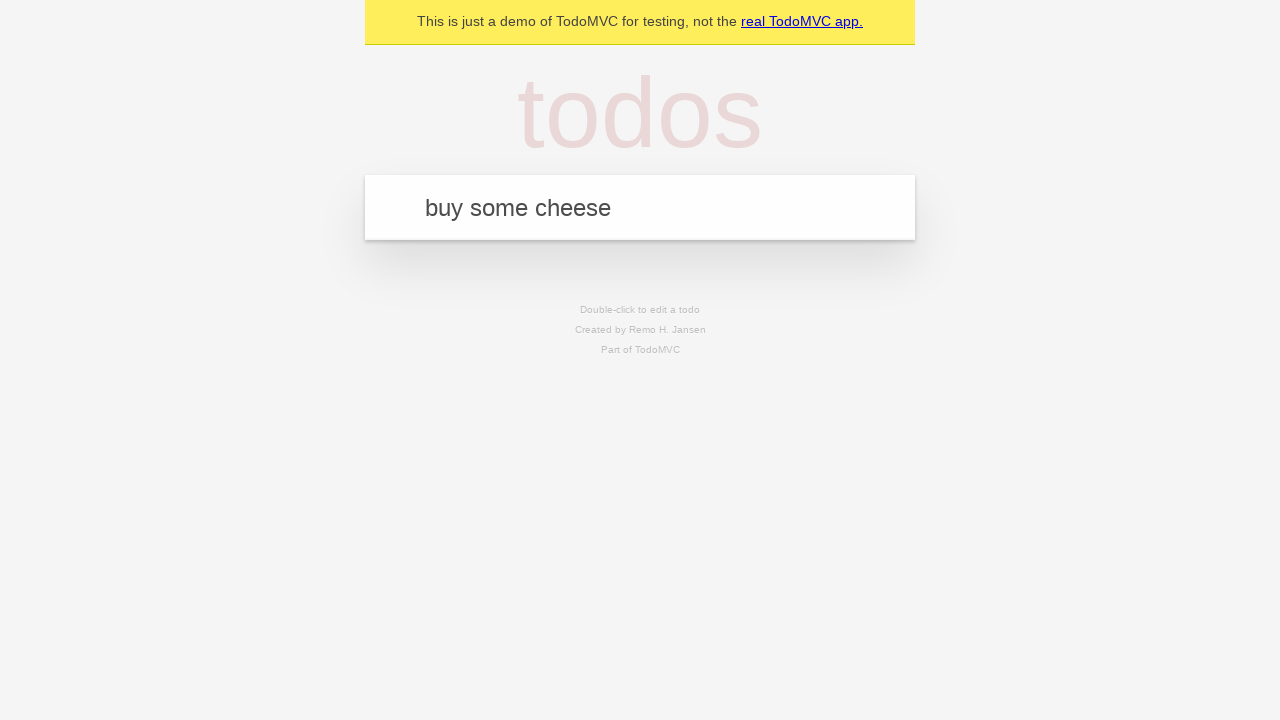

Pressed Enter to add first todo item on internal:attr=[placeholder="What needs to be done?"i]
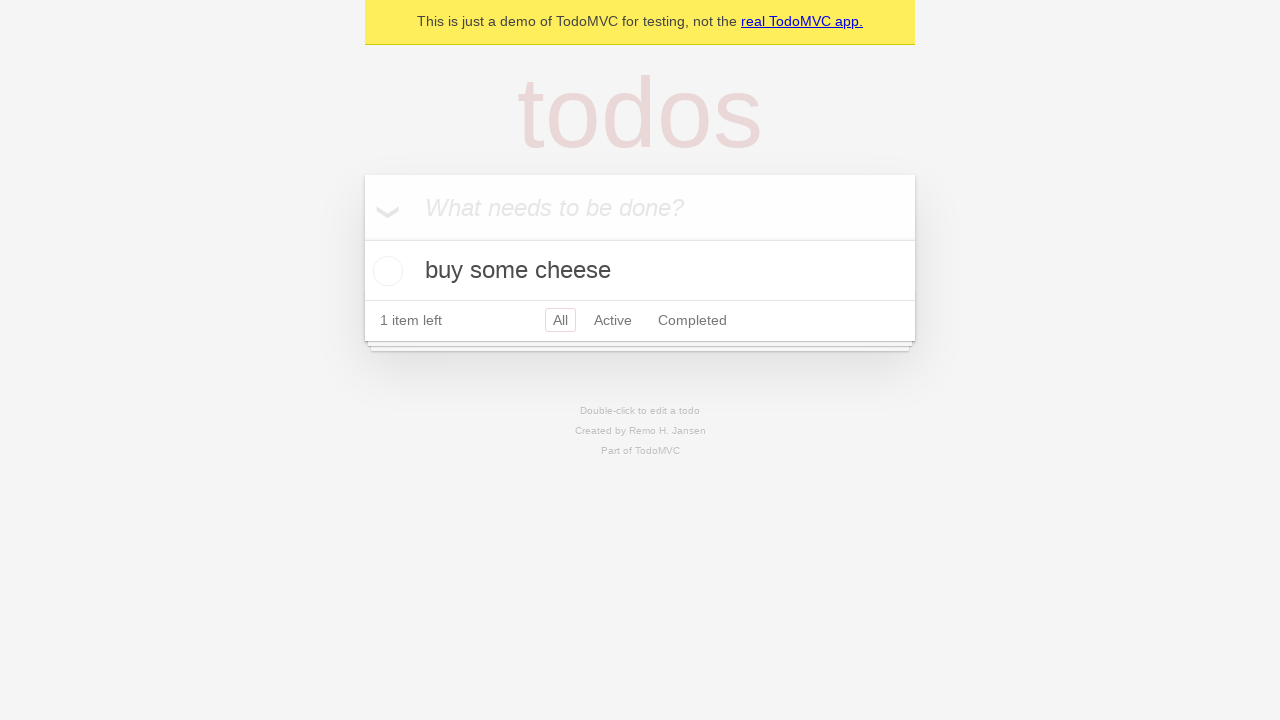

Filled todo input with 'feed the cat' on internal:attr=[placeholder="What needs to be done?"i]
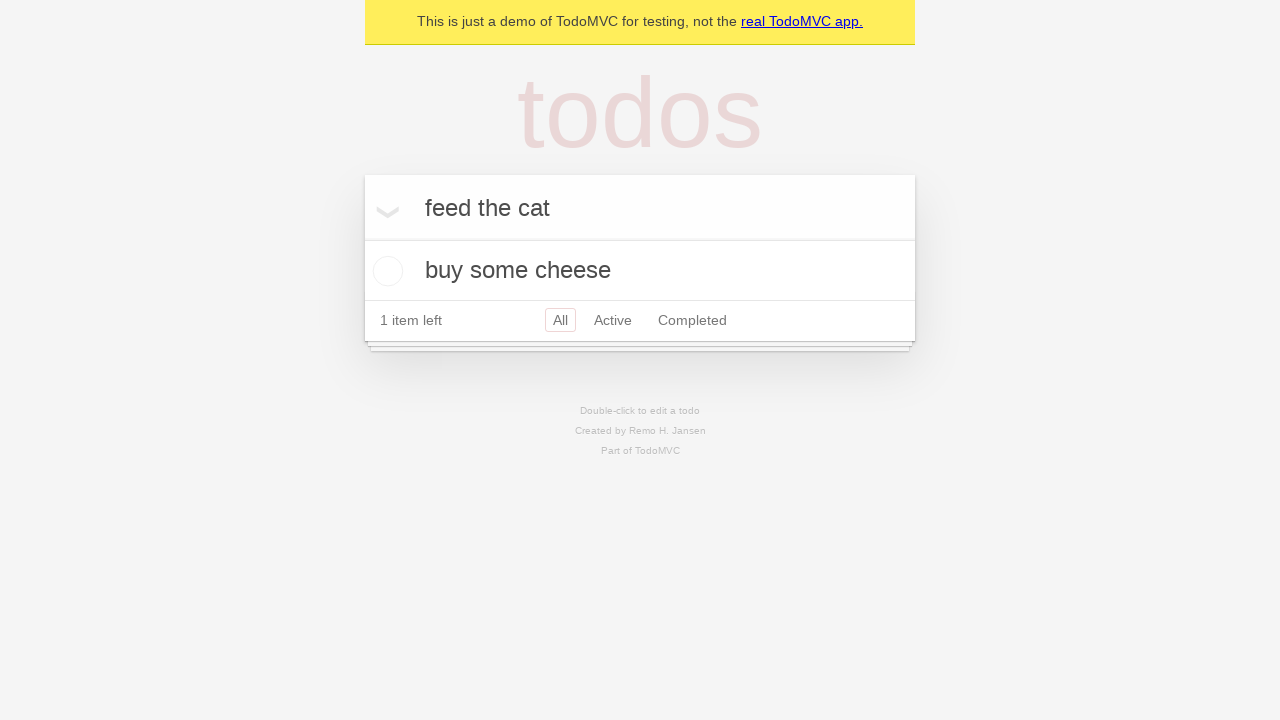

Pressed Enter to add second todo item on internal:attr=[placeholder="What needs to be done?"i]
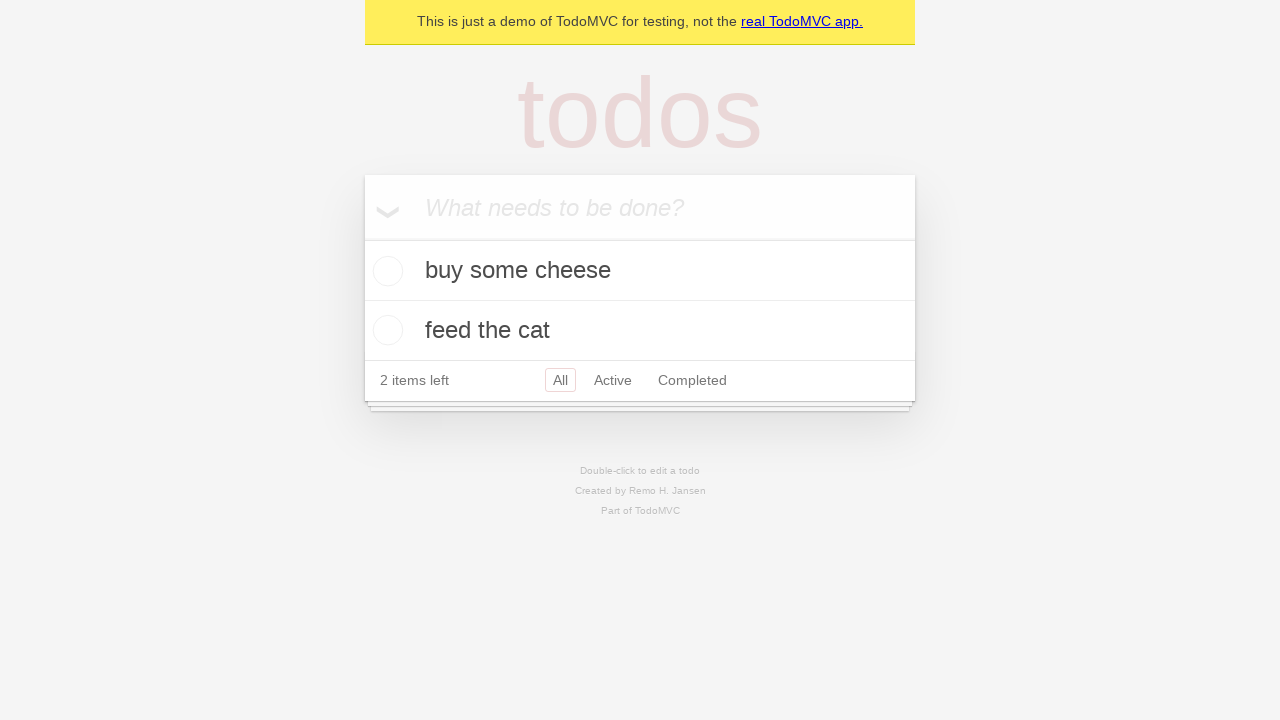

Filled todo input with 'book a doctors appointment' on internal:attr=[placeholder="What needs to be done?"i]
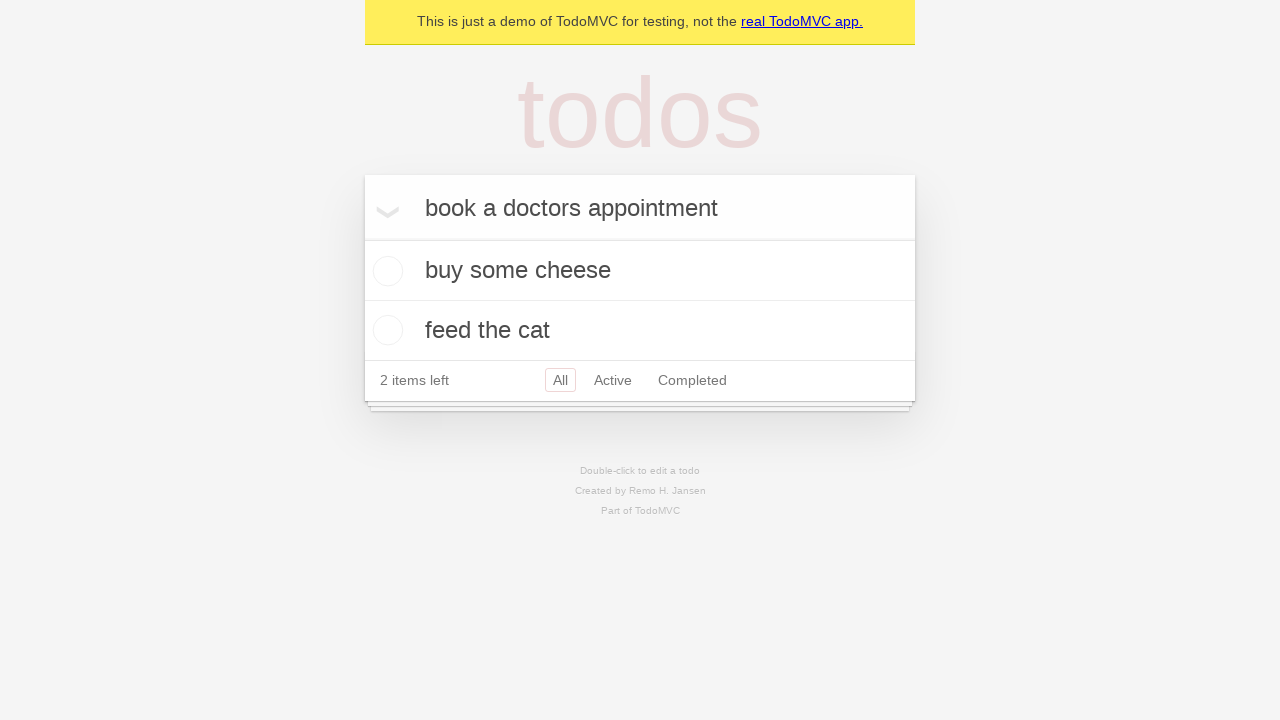

Pressed Enter to add third todo item on internal:attr=[placeholder="What needs to be done?"i]
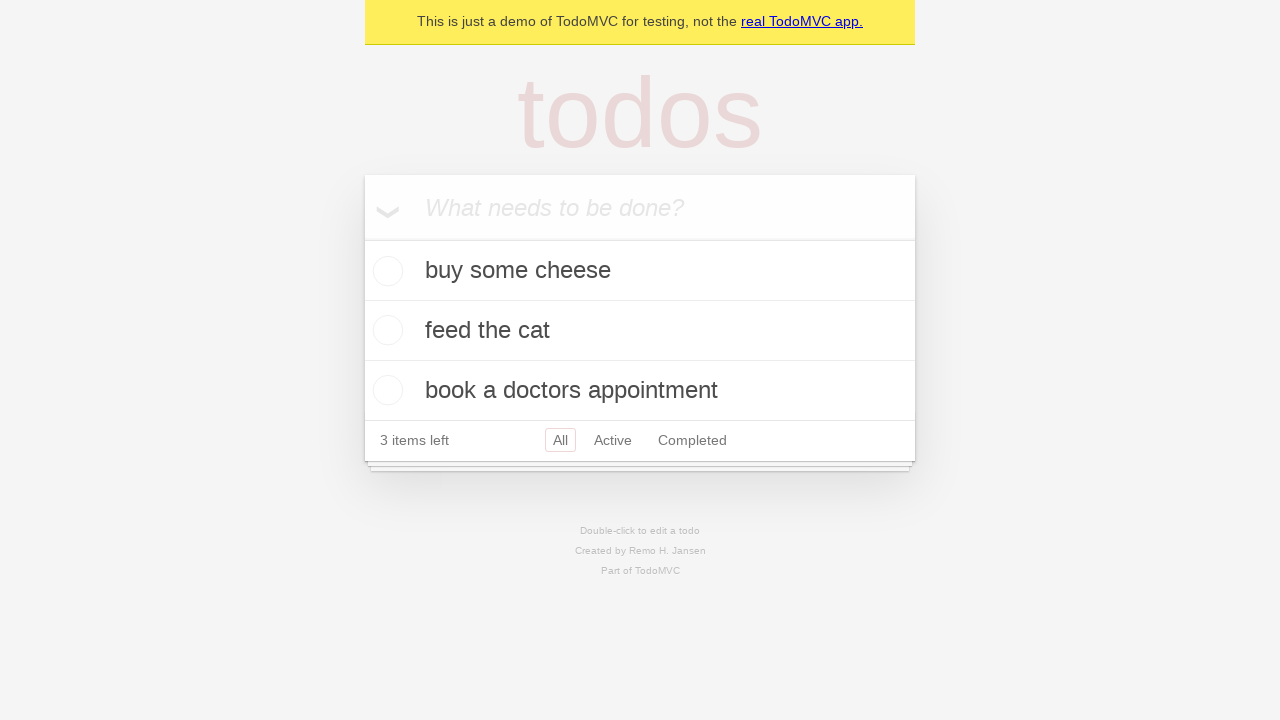

Verified that 3 items are displayed in the todo list
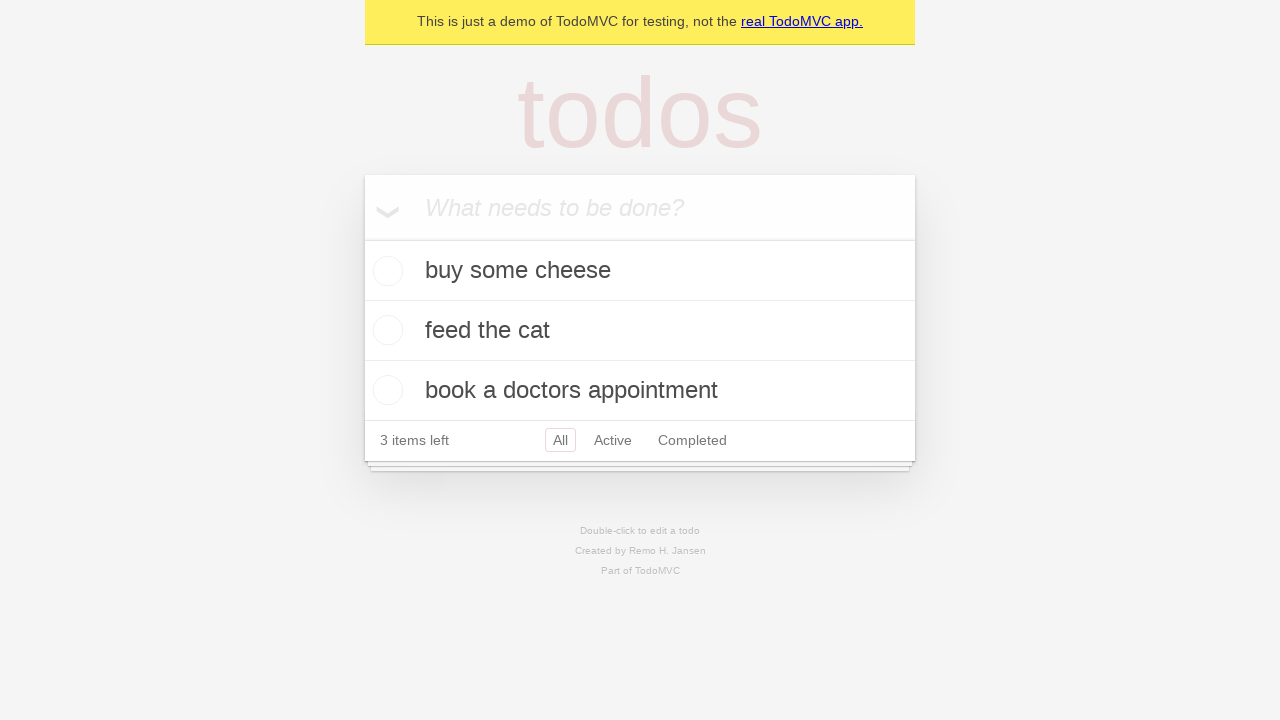

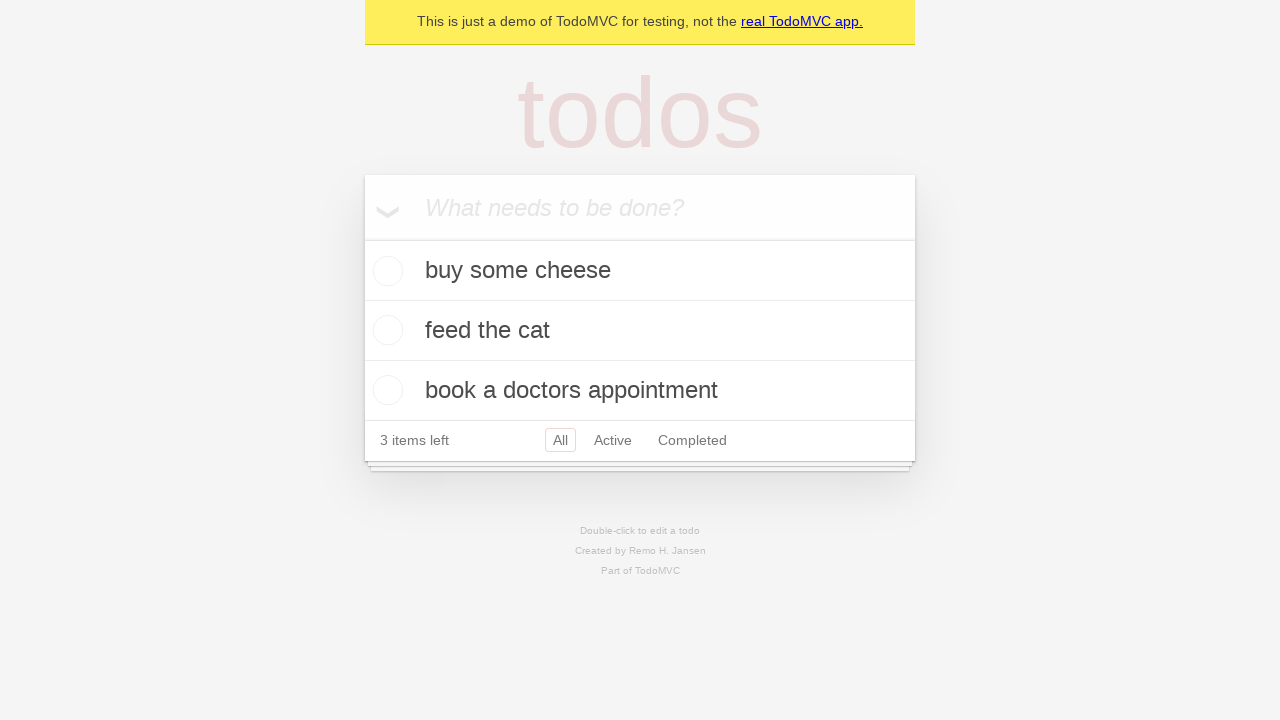